Tests file upload functionality by uploading a file through the file input and verifying the upload success page is displayed

Starting URL: https://practice.expandtesting.com/upload

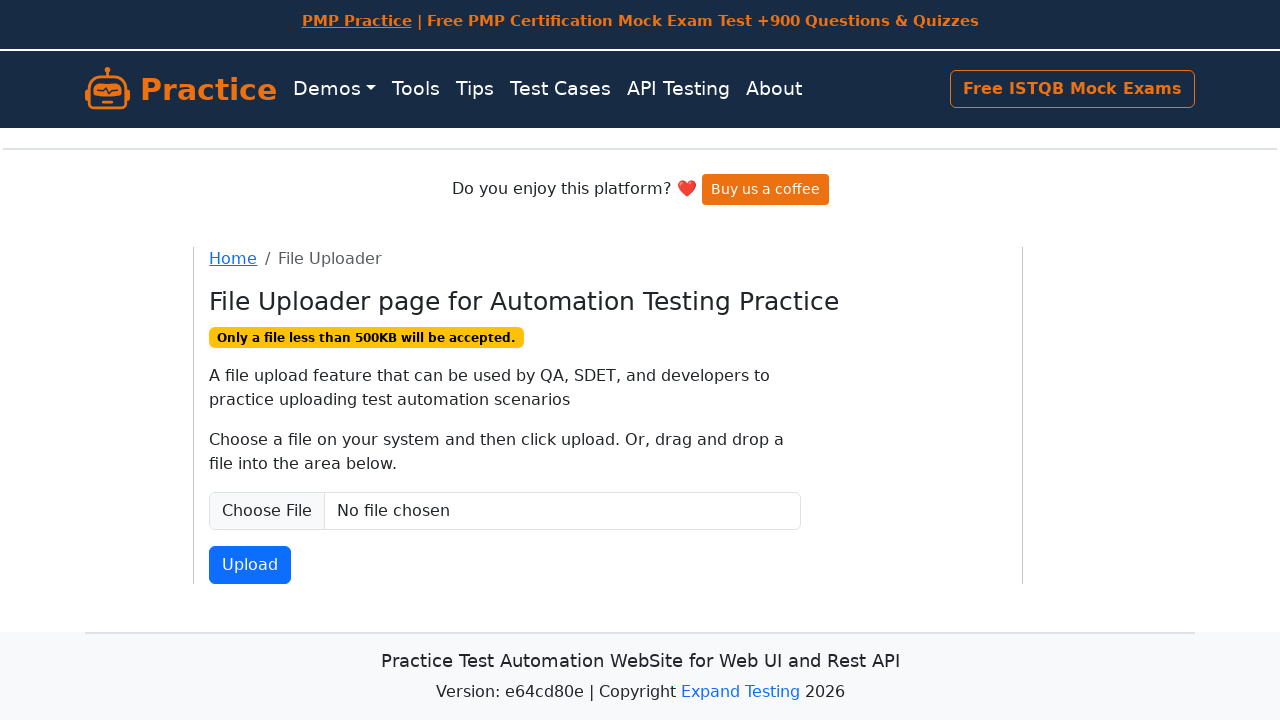

Created temporary test PNG file
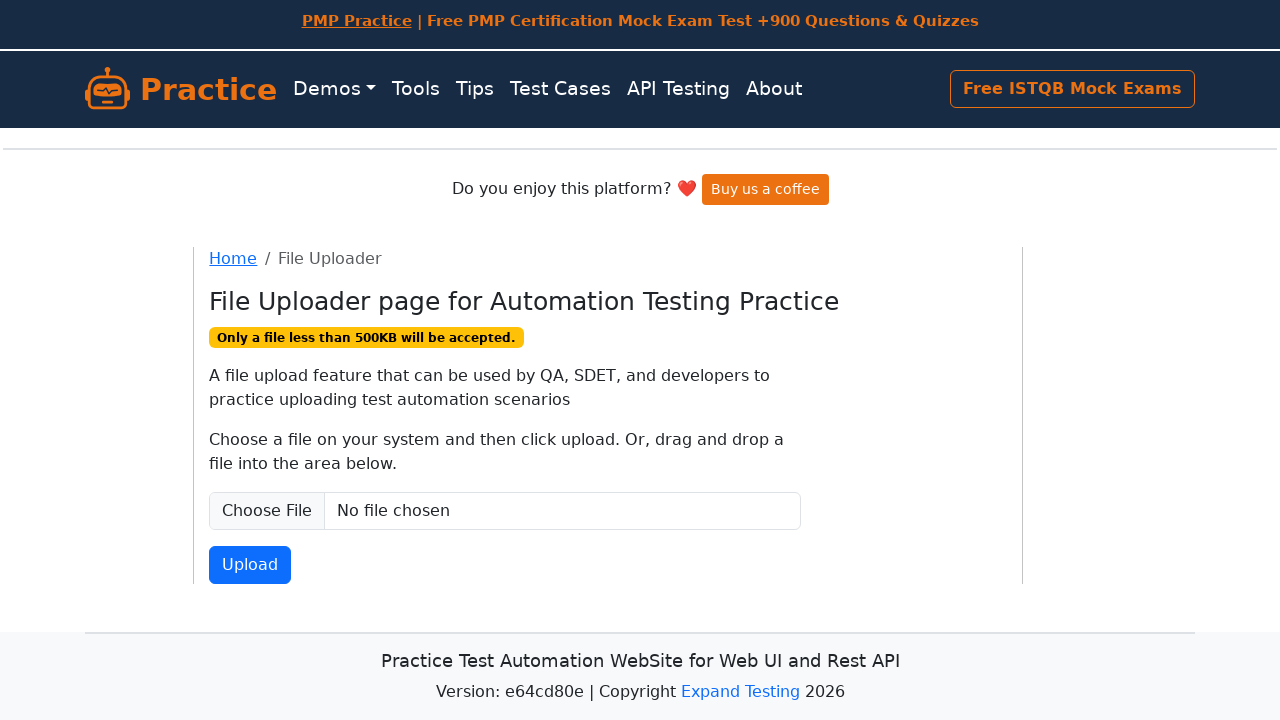

Set input file to test_upload_image.png using file input selector
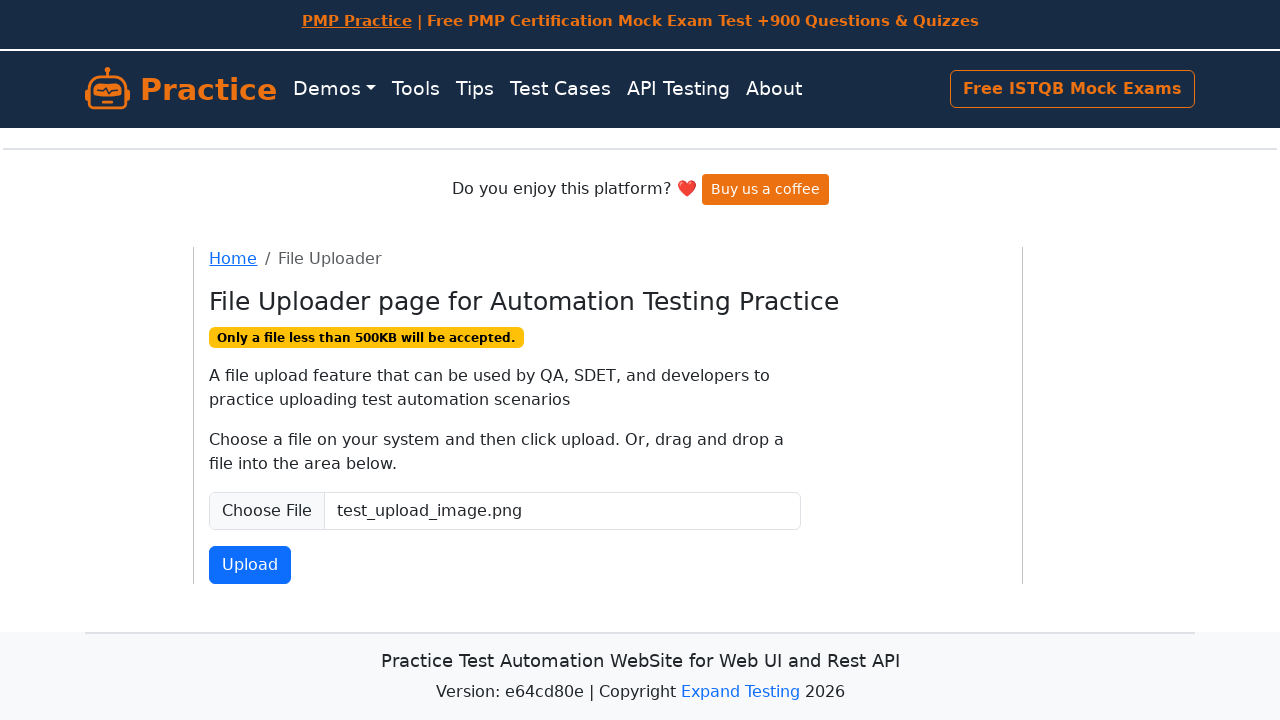

Clicked file submit button to upload file at (250, 565) on #fileSubmit
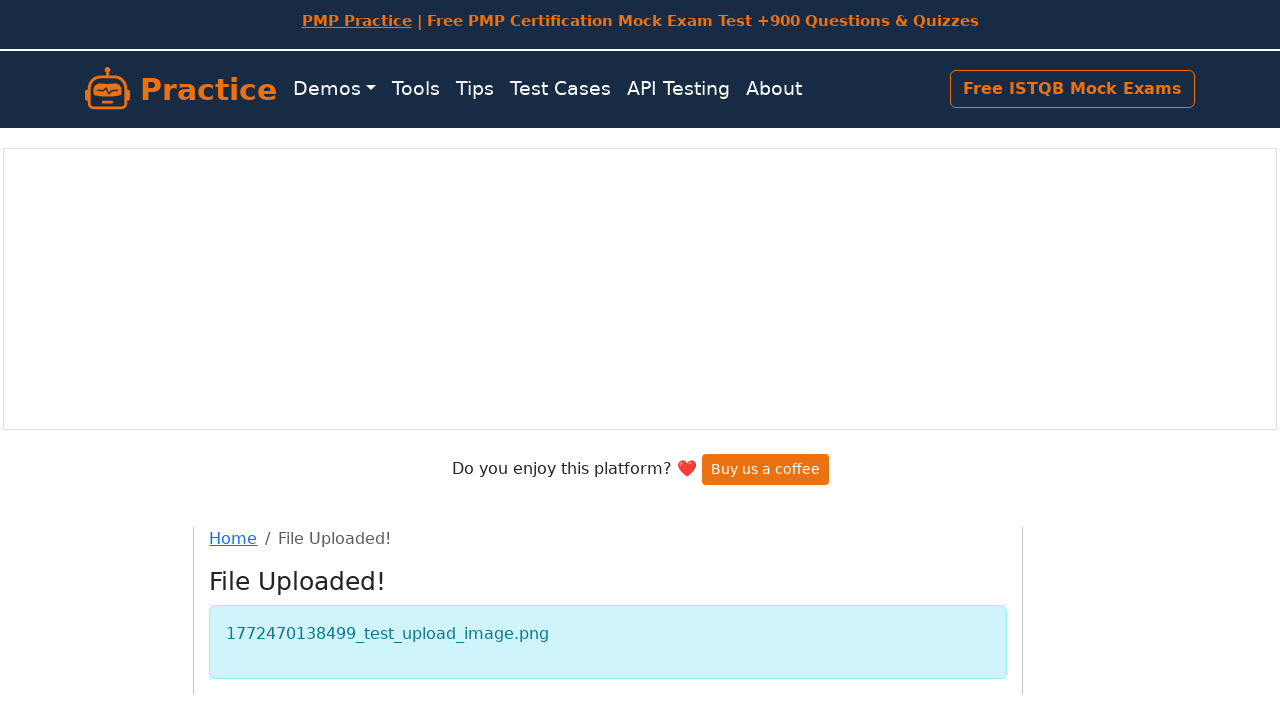

Upload success page loaded with h1 heading visible
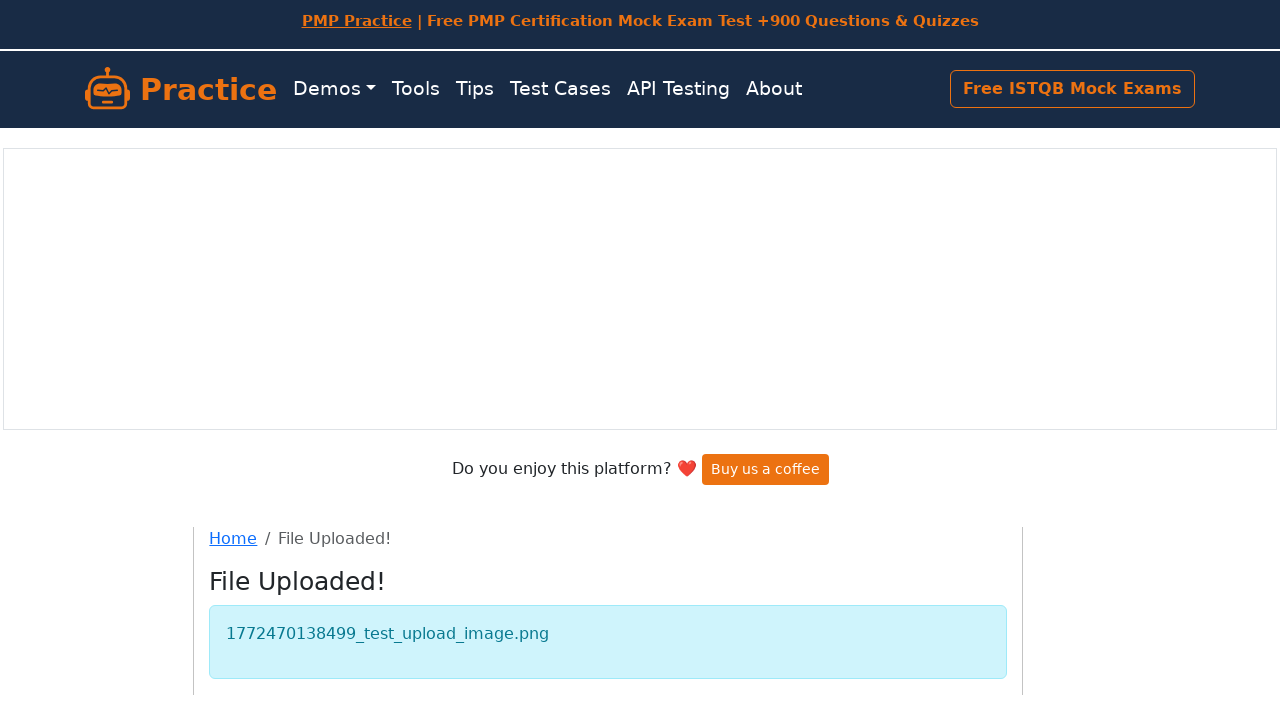

Cleaned up temporary test file
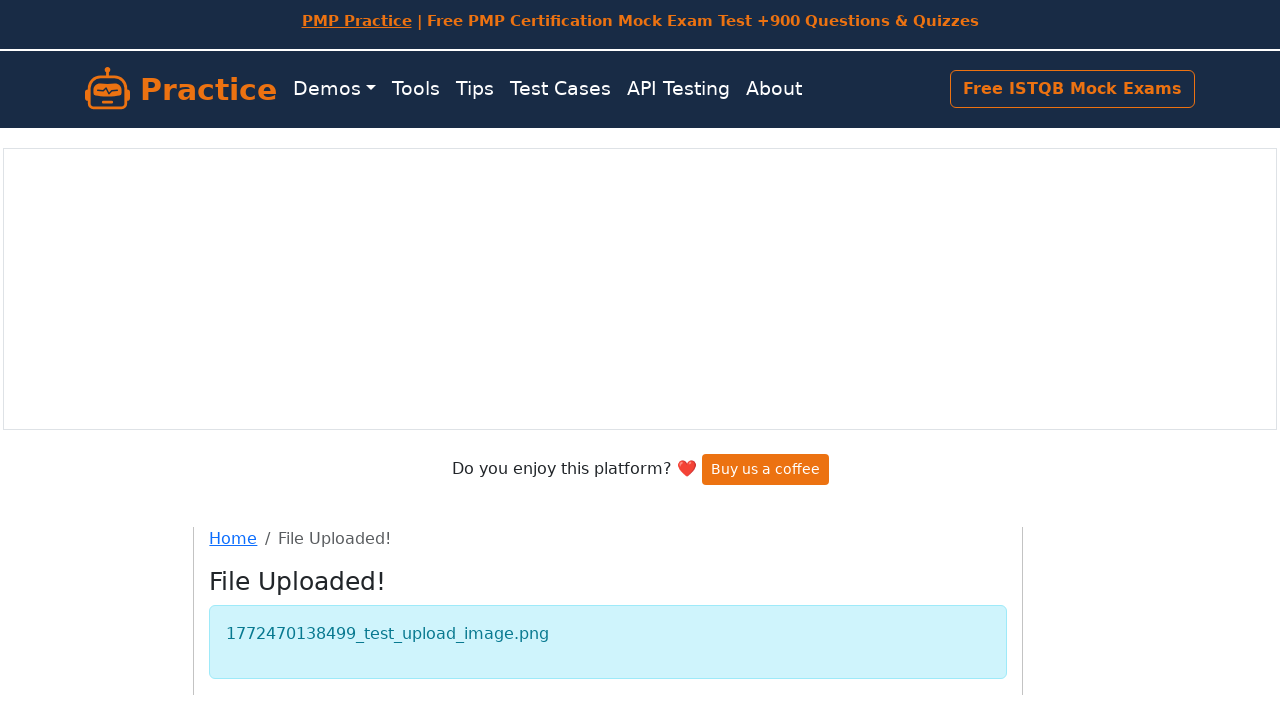

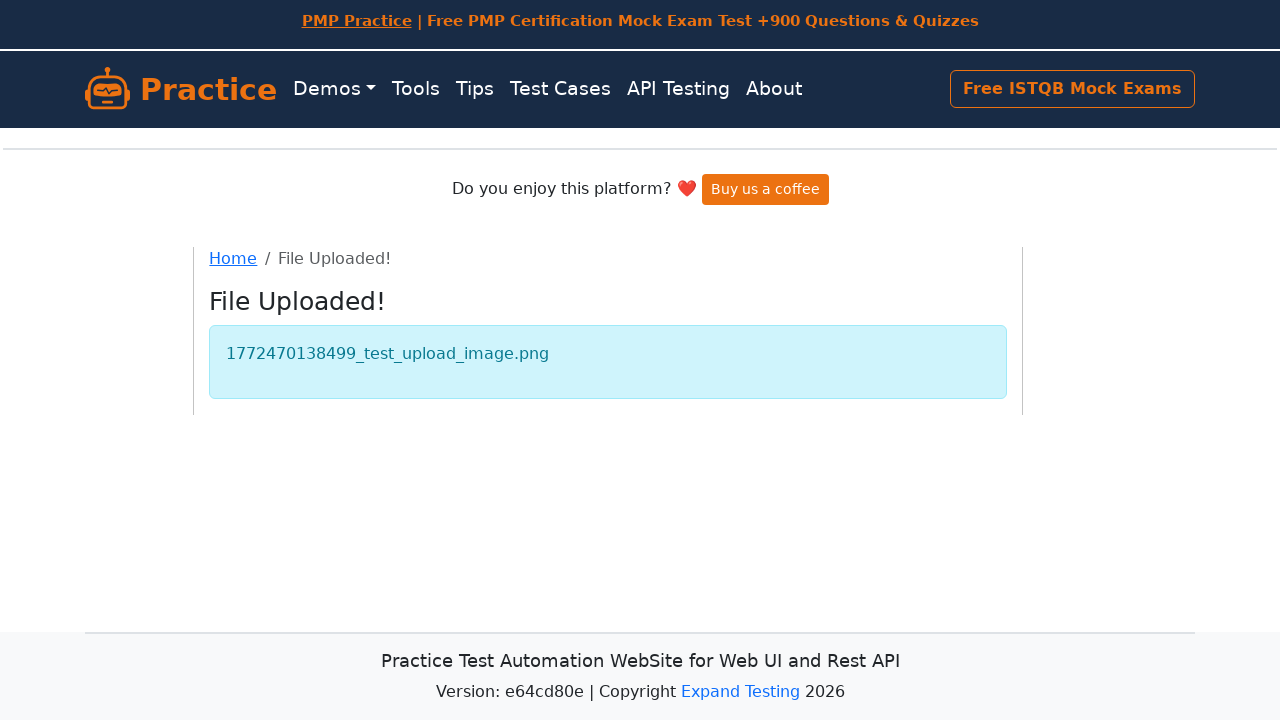